Tests infinite scroll functionality by scrolling down the page and verifying that new quotes load dynamically until the end of content is reached.

Starting URL: https://quotes.toscrape.com/scroll

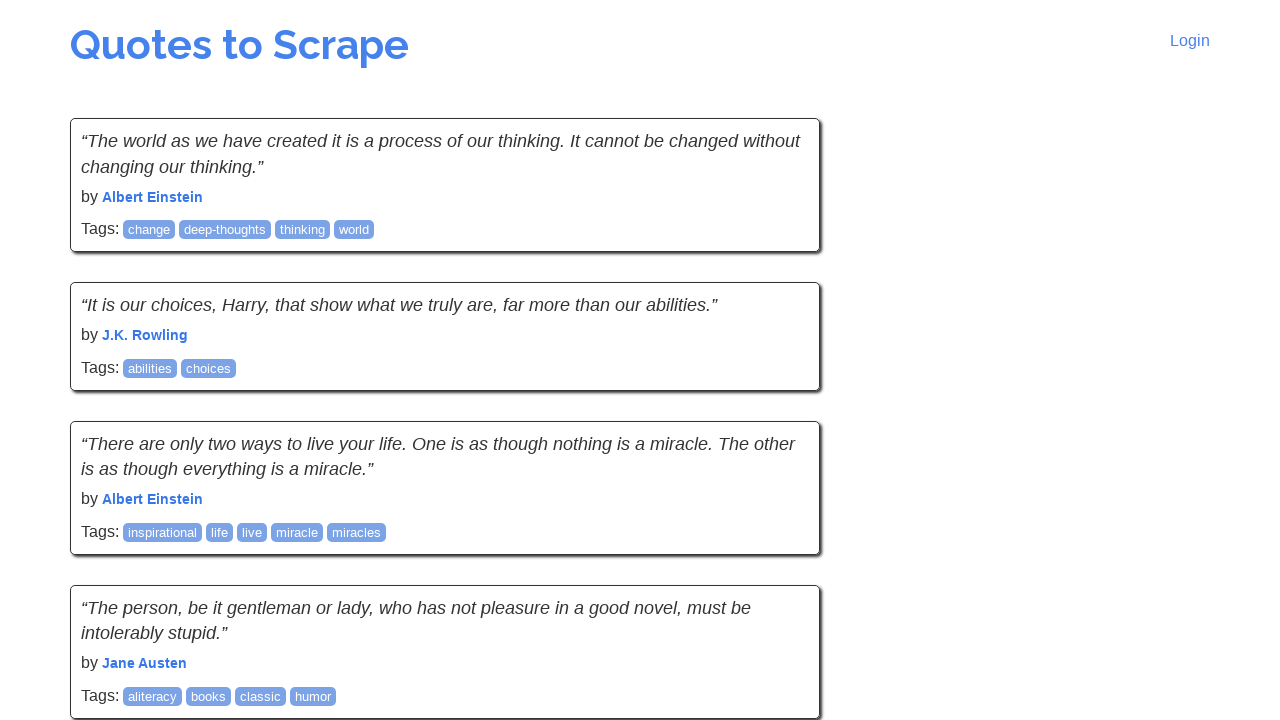

Initial quotes loaded on page
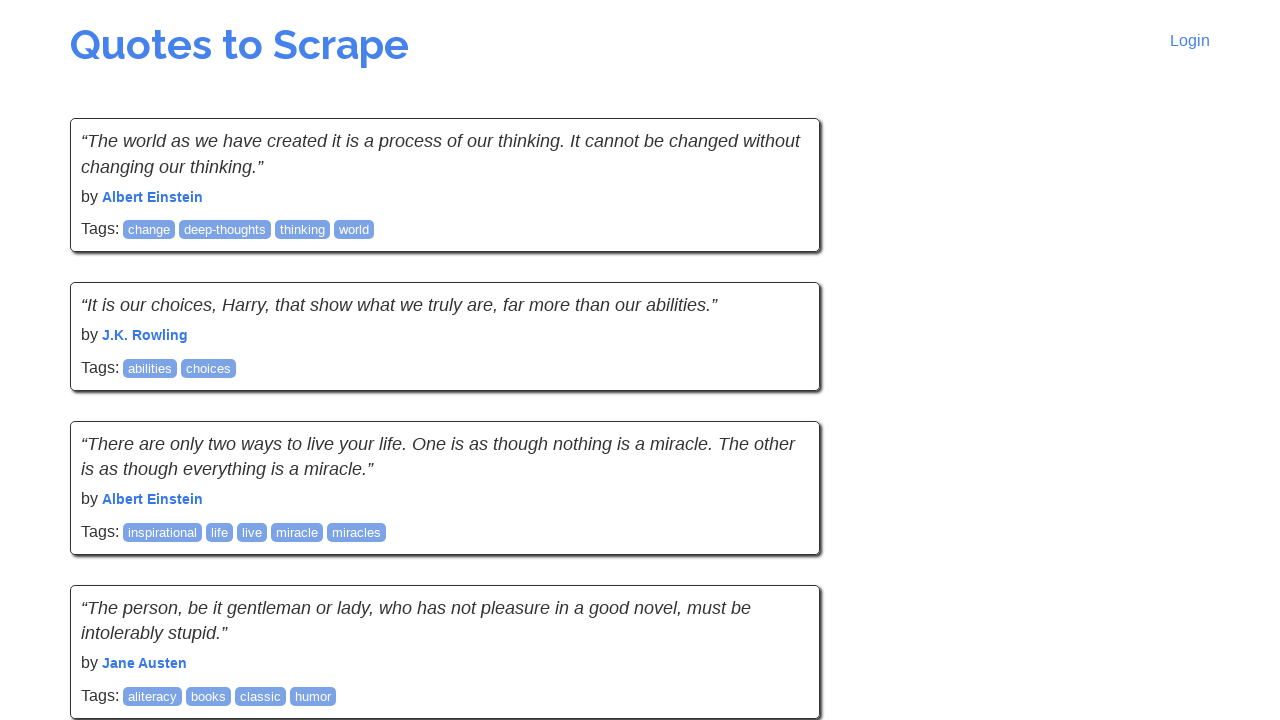

Retrieved initial page height
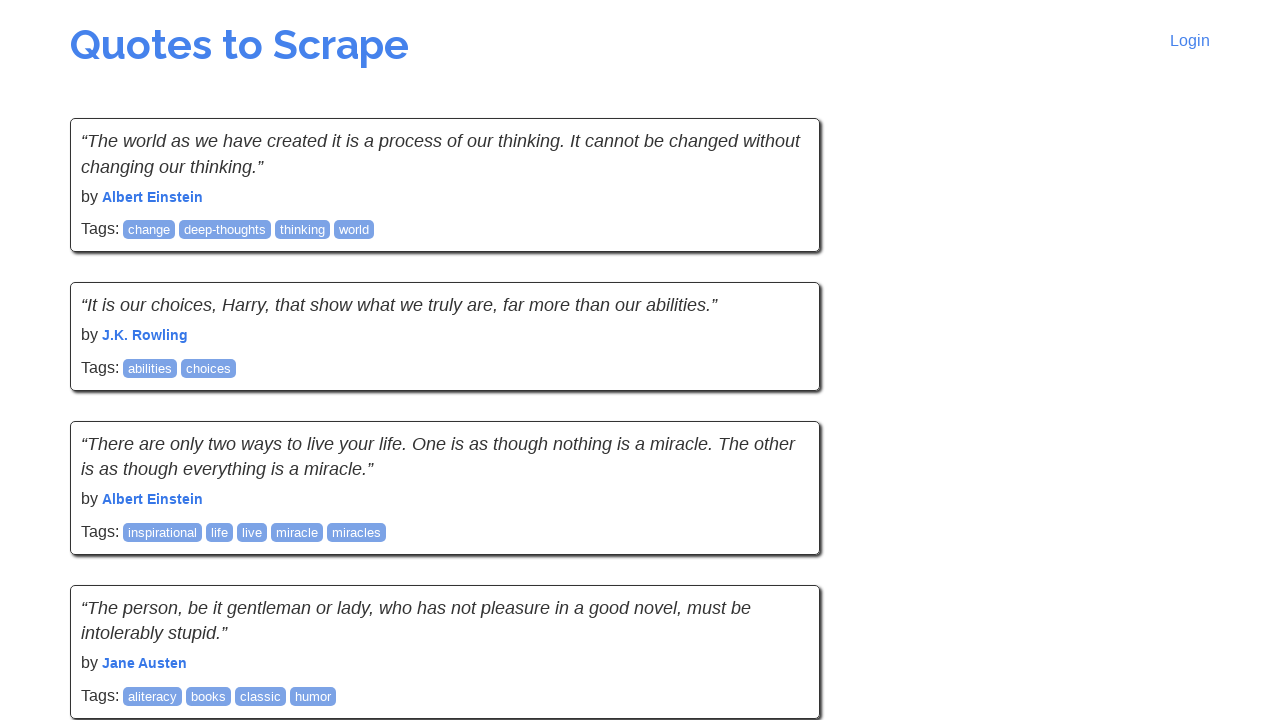

Scrolled down 895 pixels to trigger infinite scroll
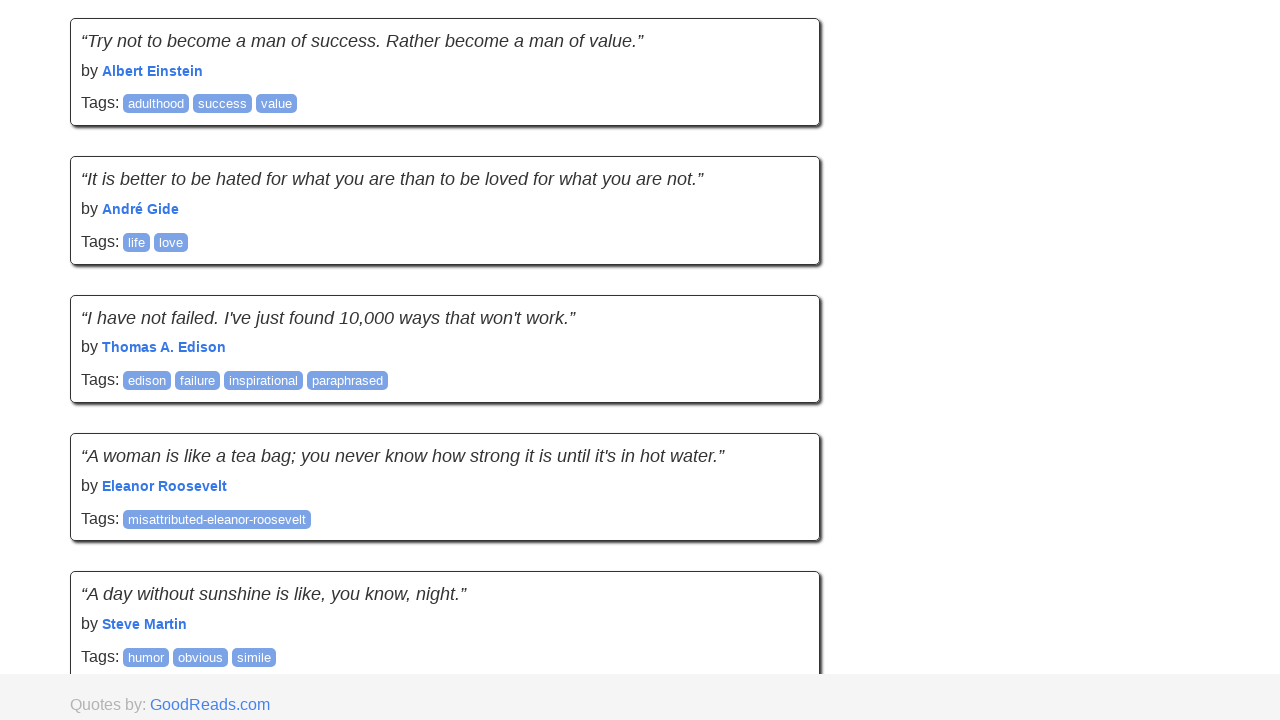

Network activity settled after first scroll
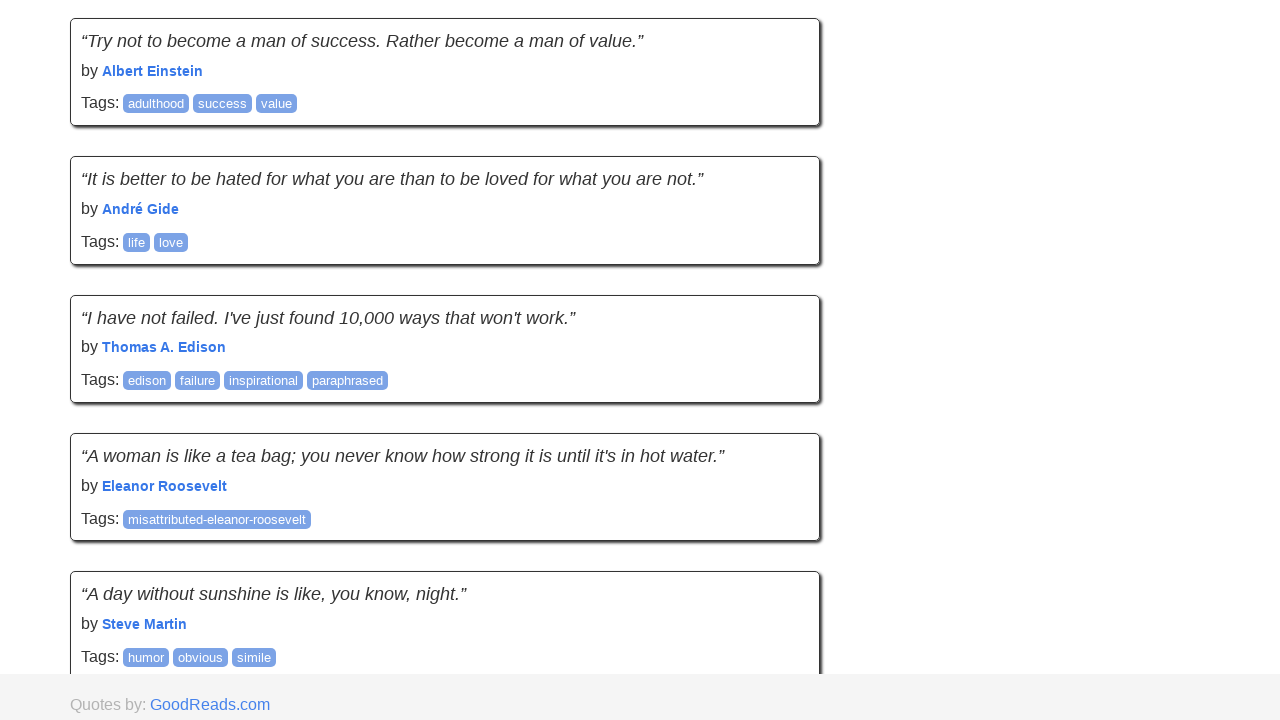

Waited for content to render after first scroll
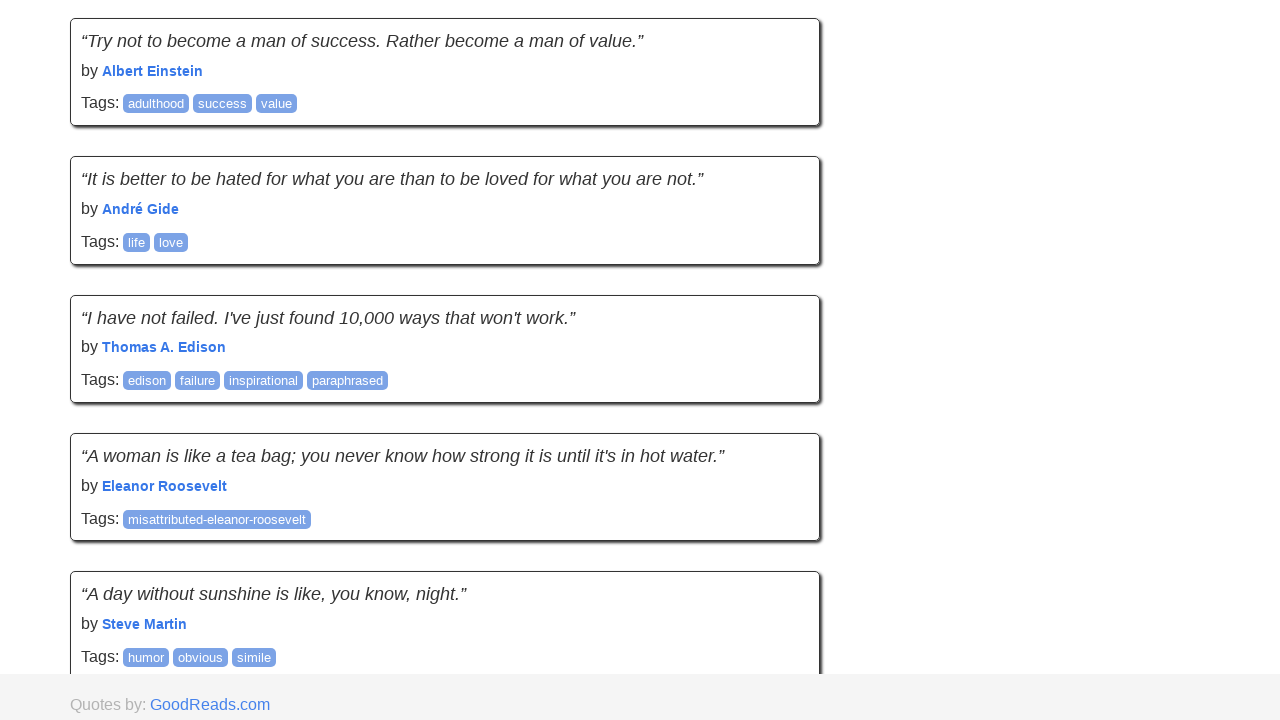

Retrieved new page height after first scroll
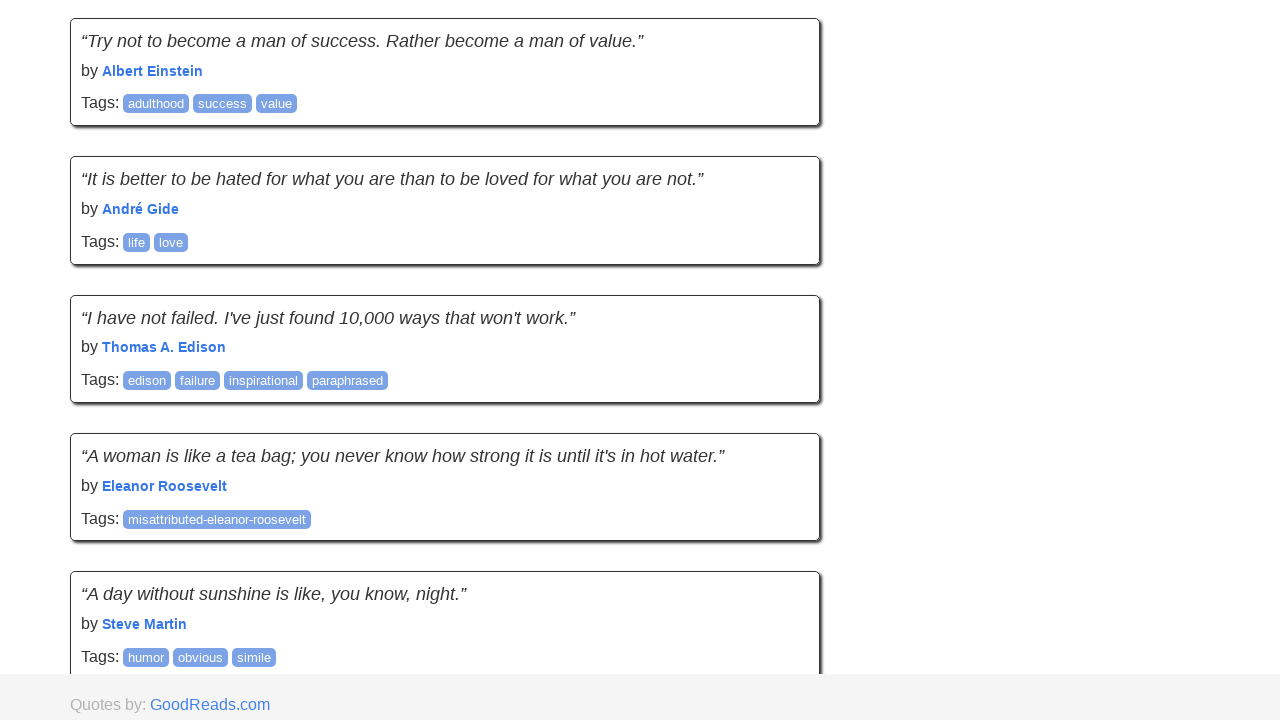

Scrolled down another 895 pixels to load more content
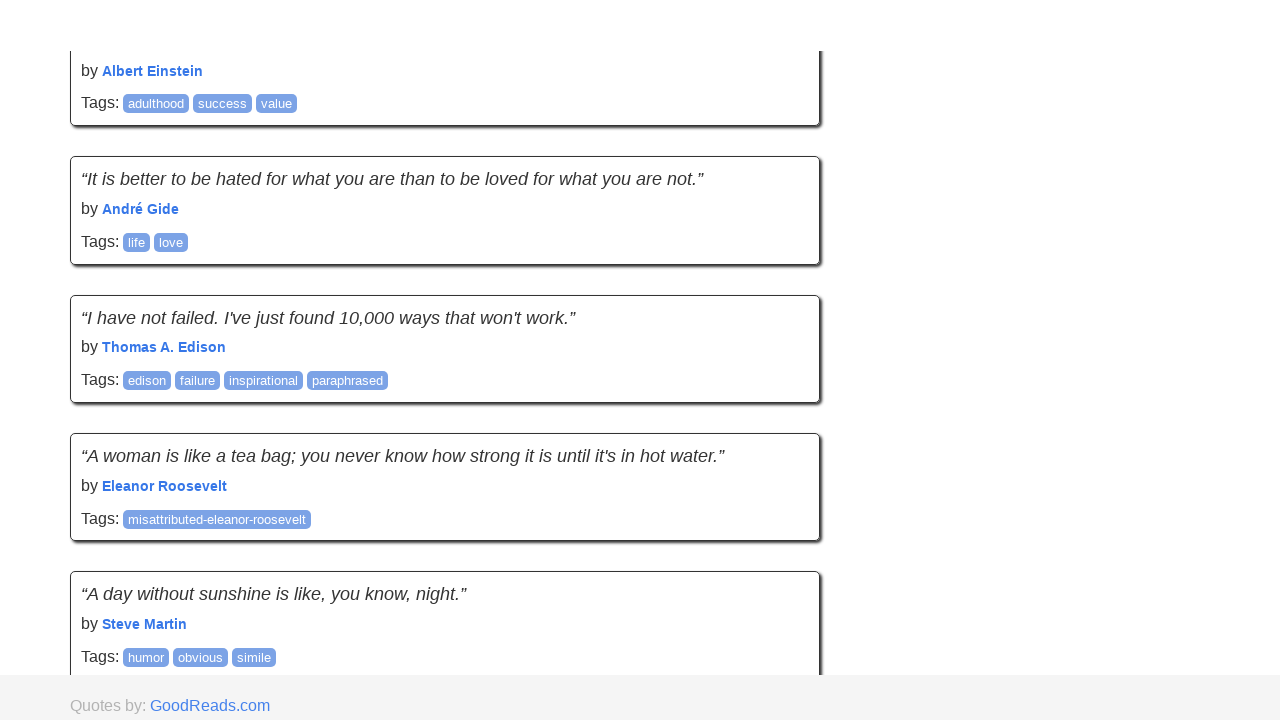

Network activity settled after second scroll
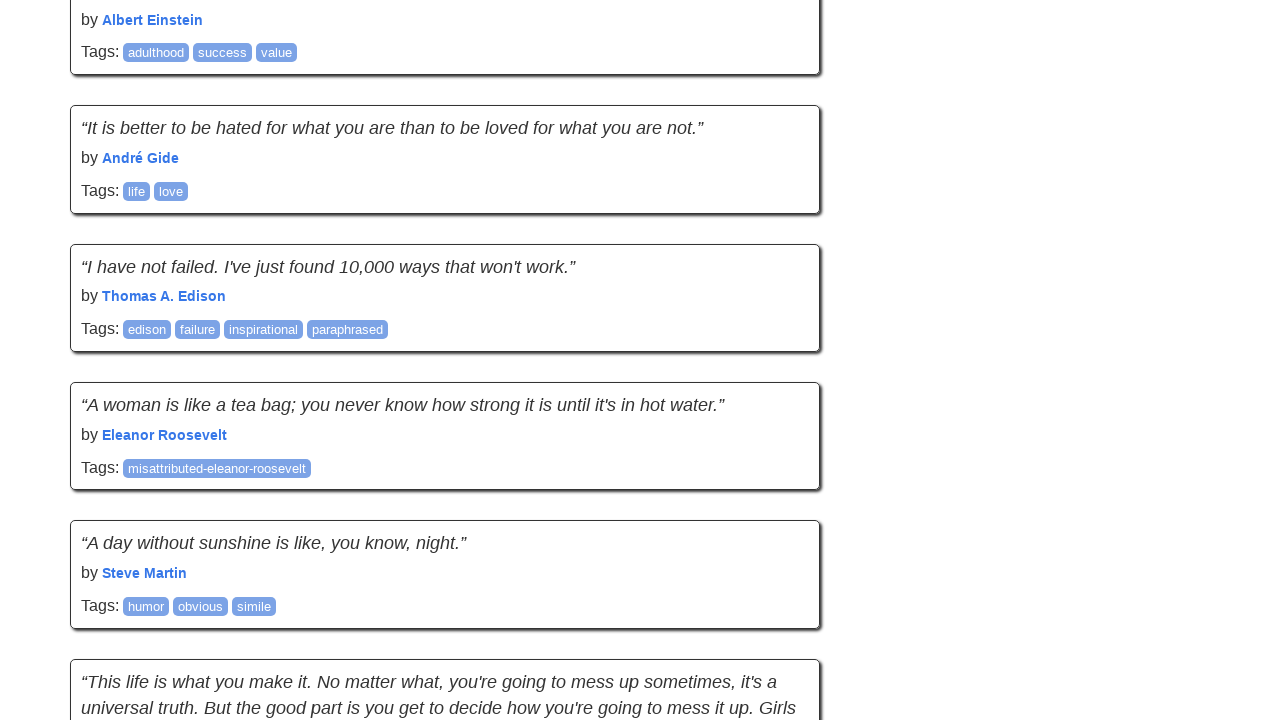

Waited for content to render after second scroll
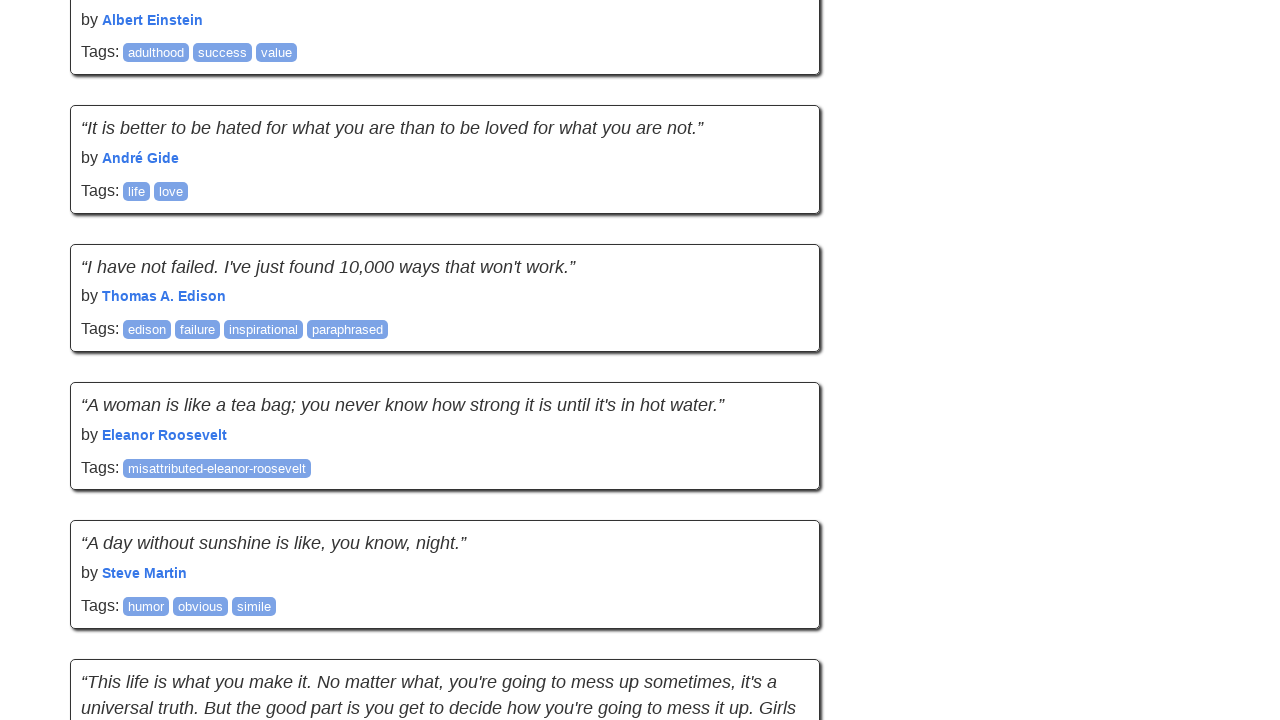

Verified quote text elements are present on page
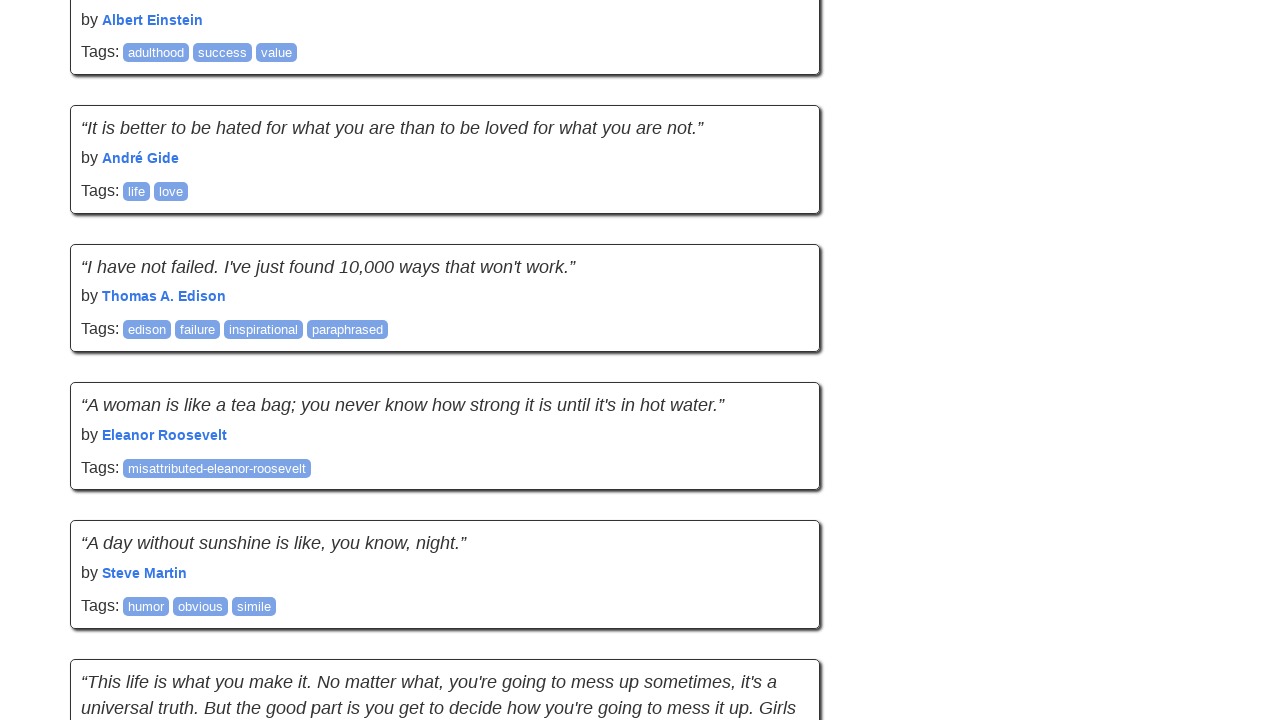

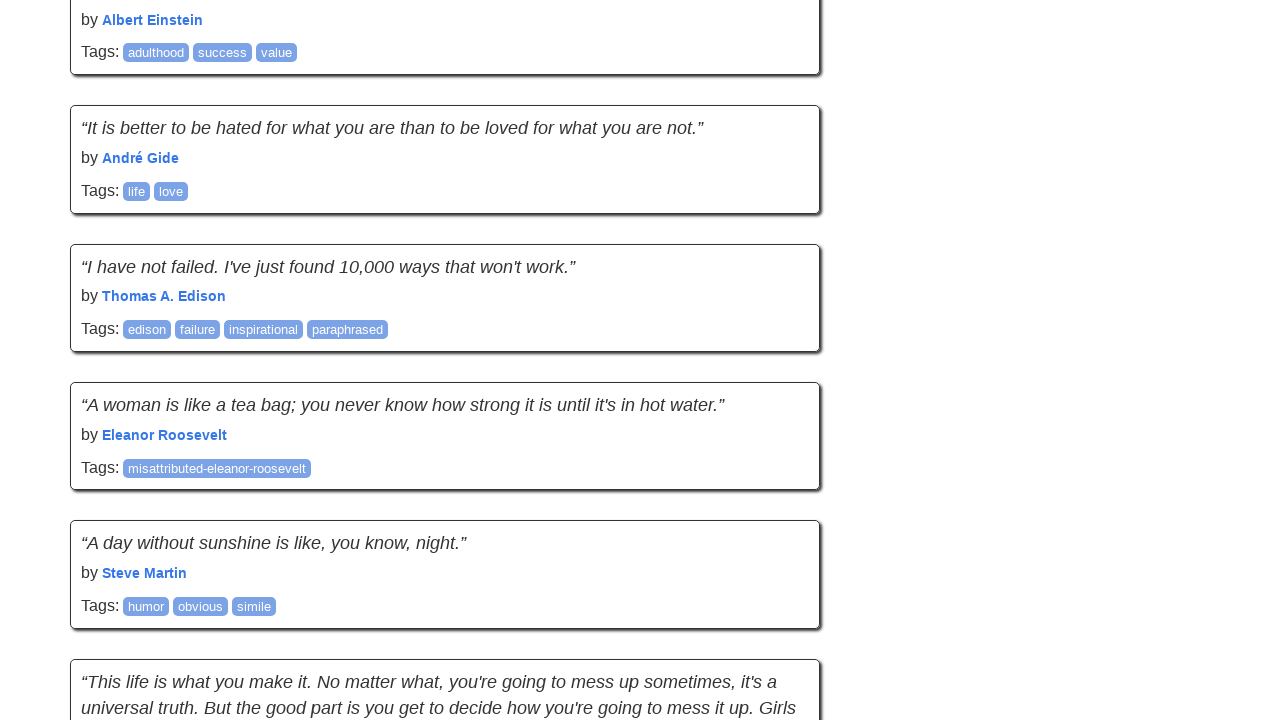